Verifies that clicking the "Impressive" radio button selects it and displays the text "You have selected Impressive"

Starting URL: https://demoqa.com/radio-button

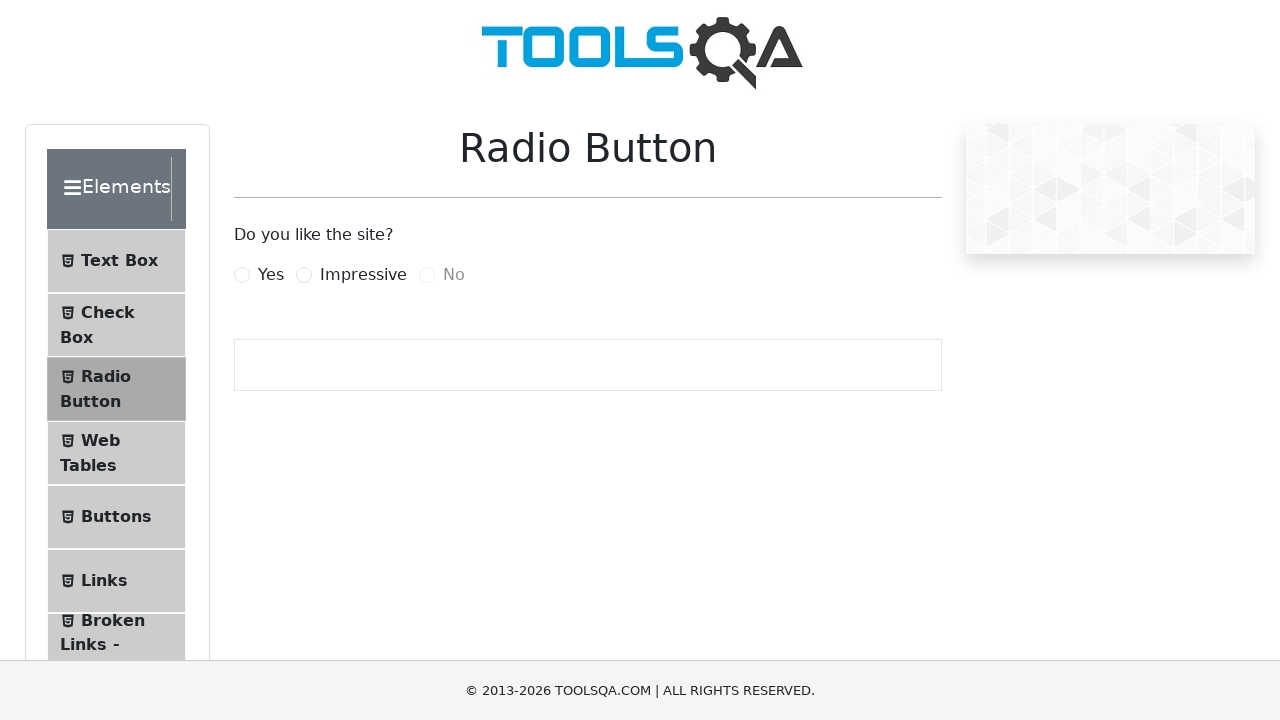

Clicked the 'Impressive' radio button label at (363, 275) on label[for='impressiveRadio']
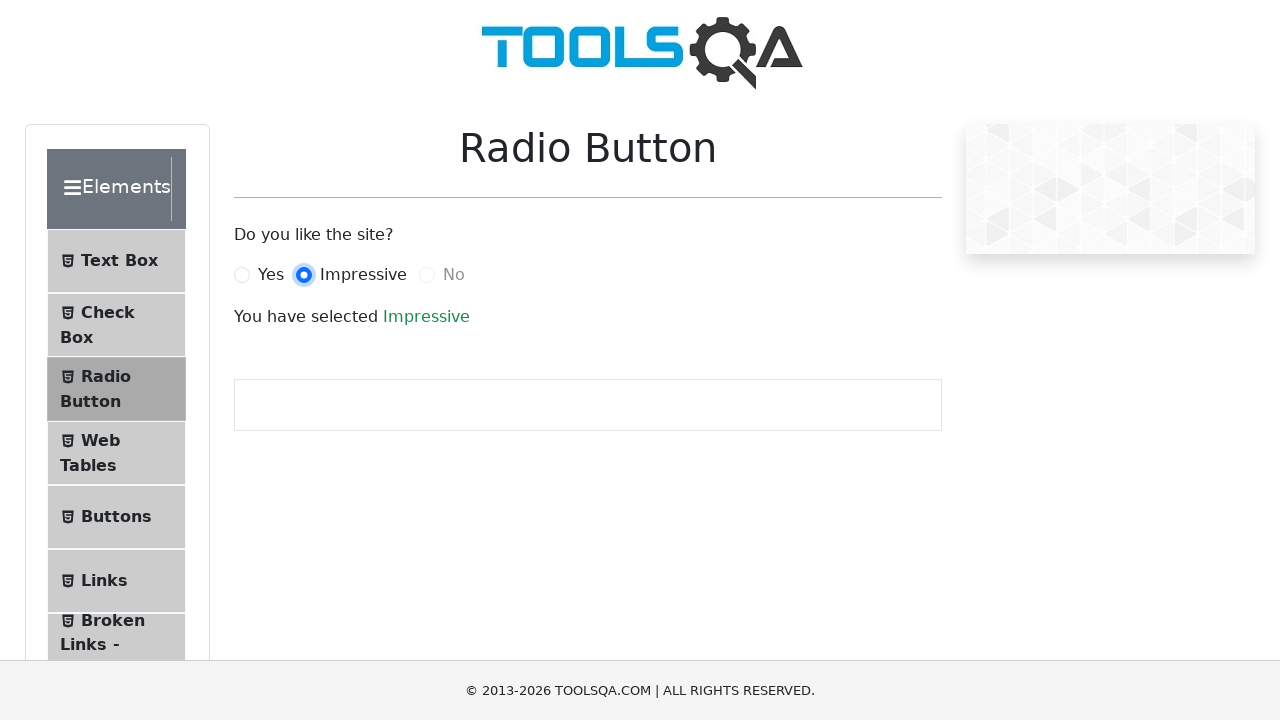

Verified that the 'Impressive' radio button is checked
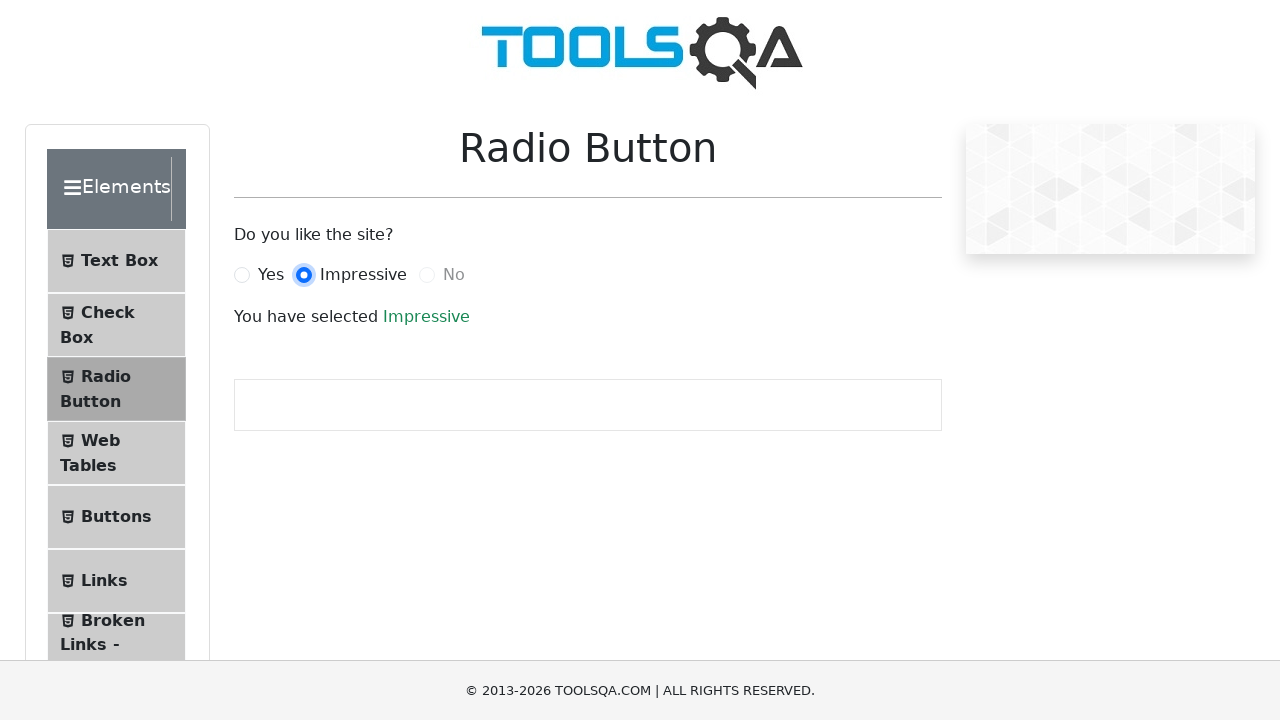

Verified success message 'You have selected Impressive' is displayed
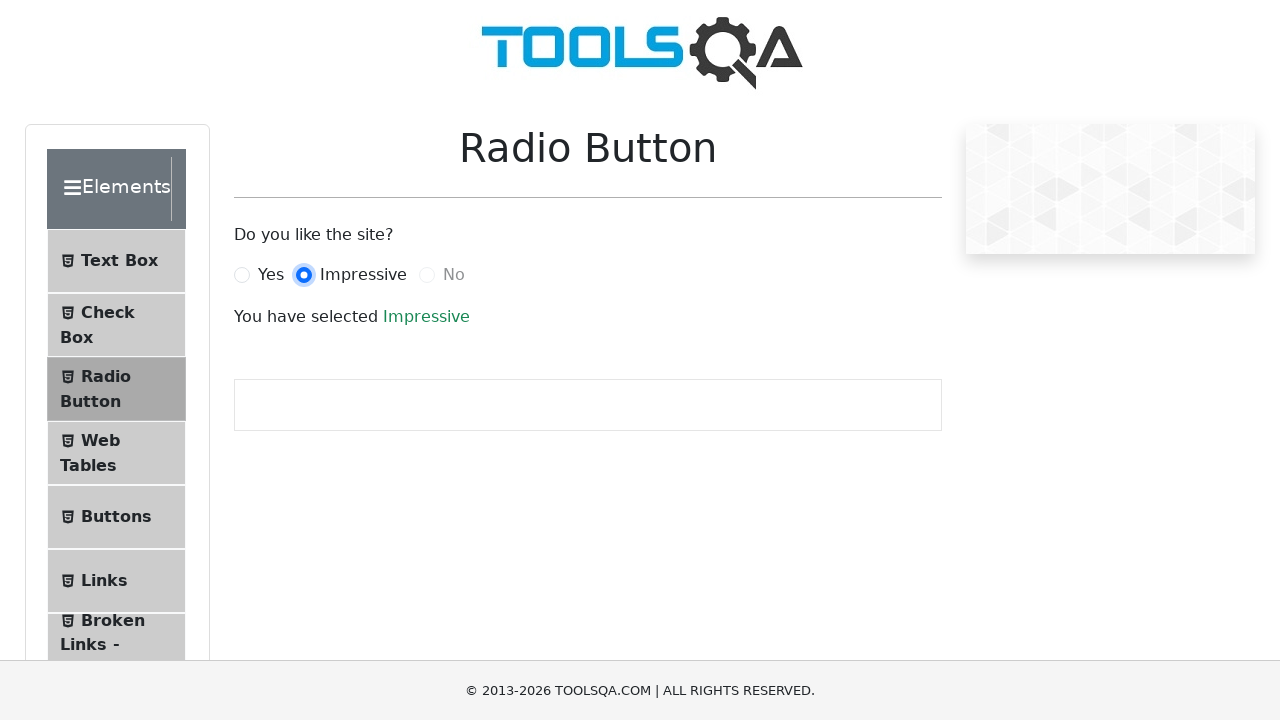

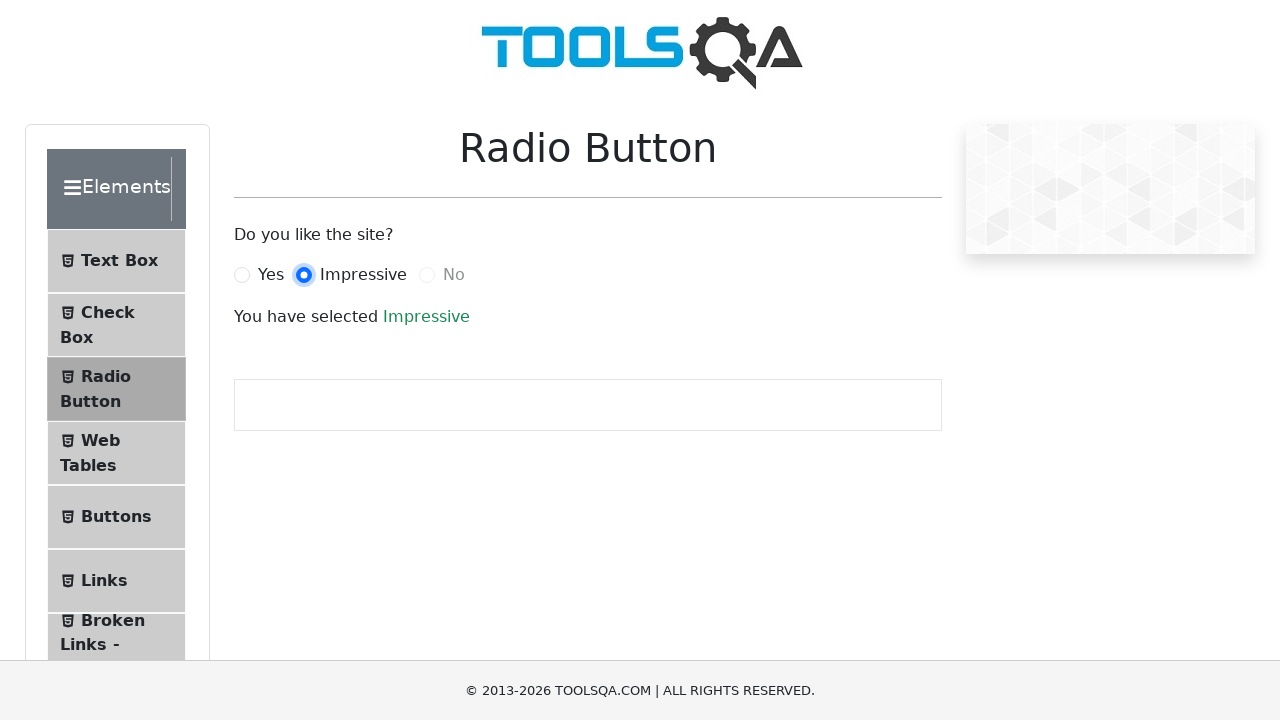